Tests various UI elements on a practice page including dropdowns, buttons, alerts, mouse hover actions, and iframe interactions

Starting URL: http://www.letskodeit.com/

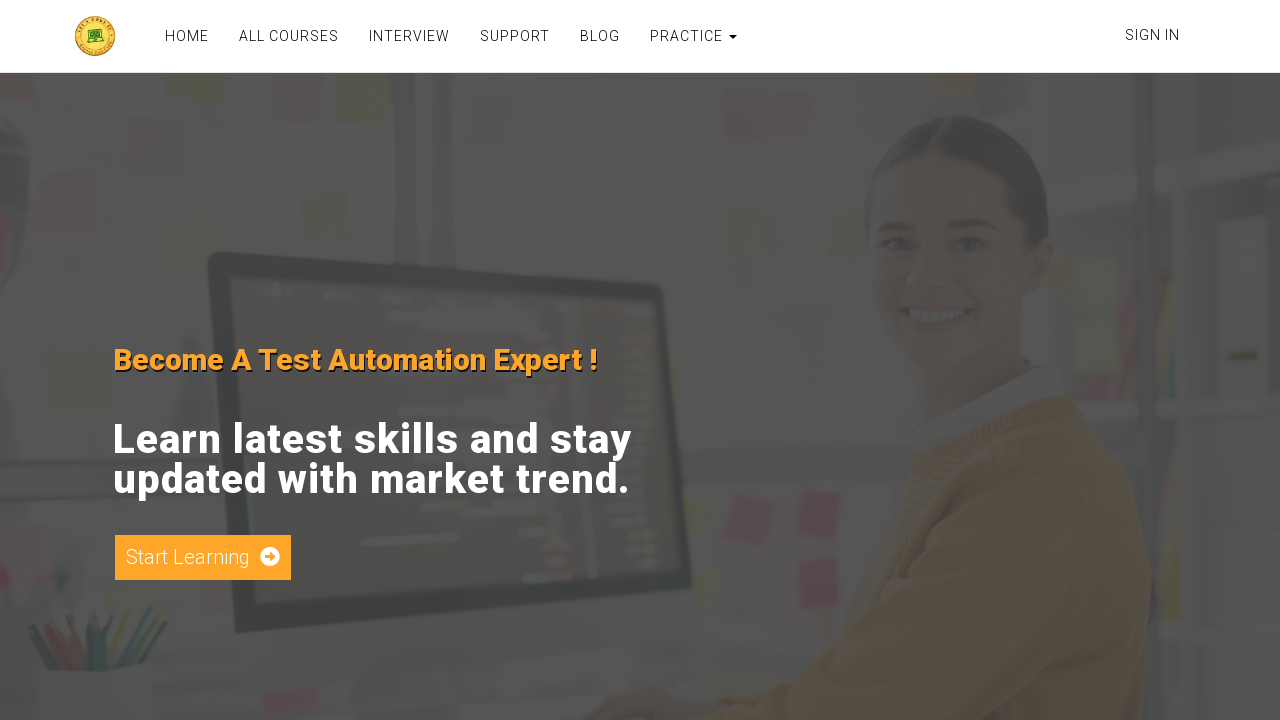

Clicked on Practice dropdown menu at (688, 36) on xpath=//a[@class='dynamic-link dropdown-toggle']
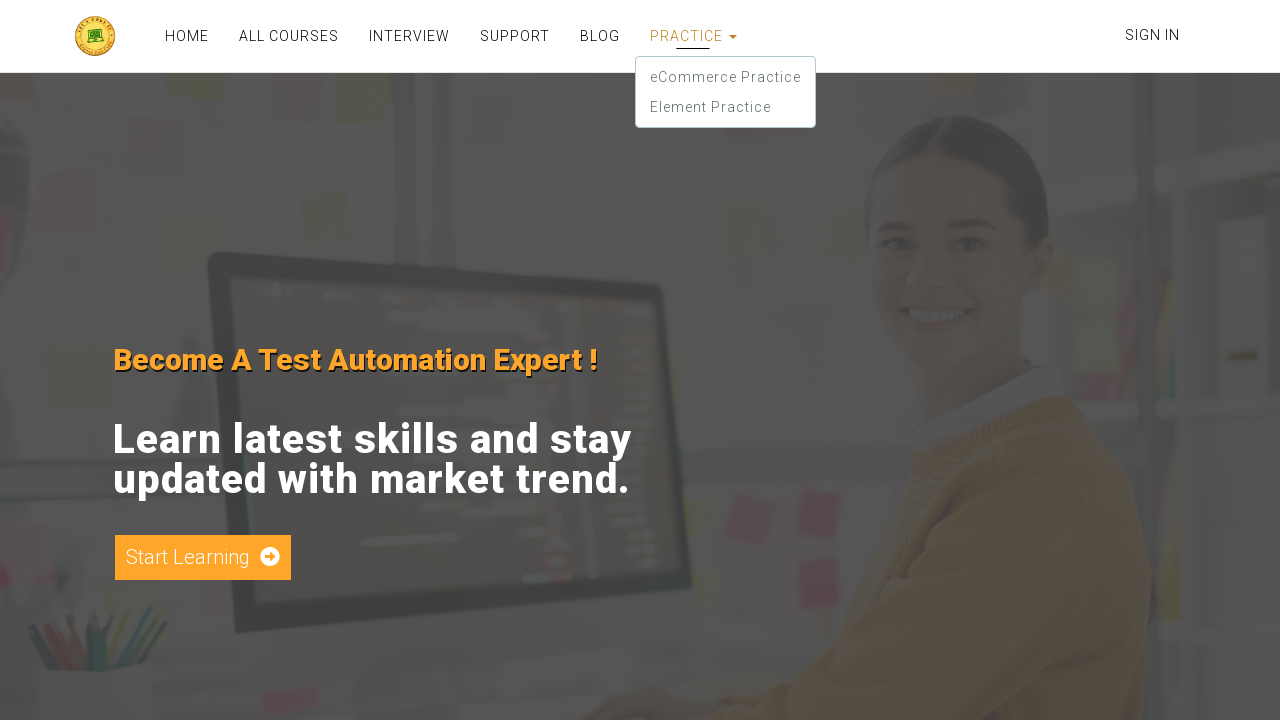

Stored current page context
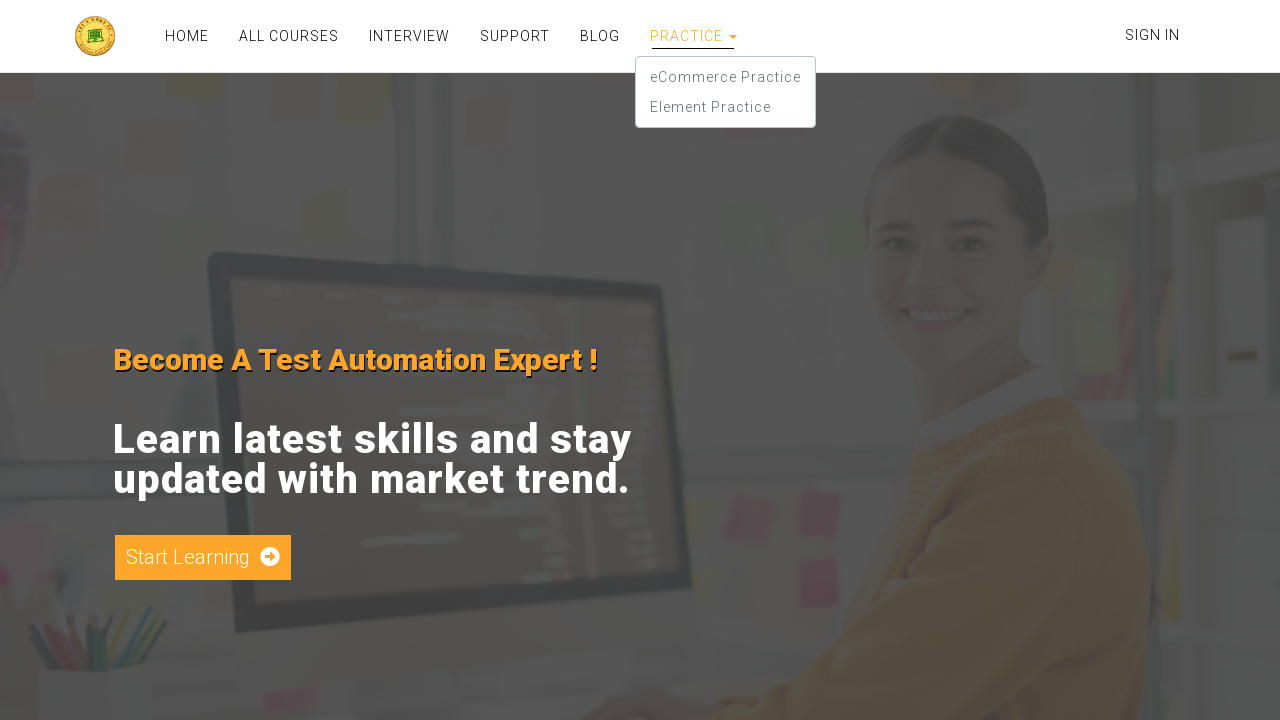

Clicked on Element Practice link and new tab opened at (725, 107) on xpath=//a[text()='Element Practice']
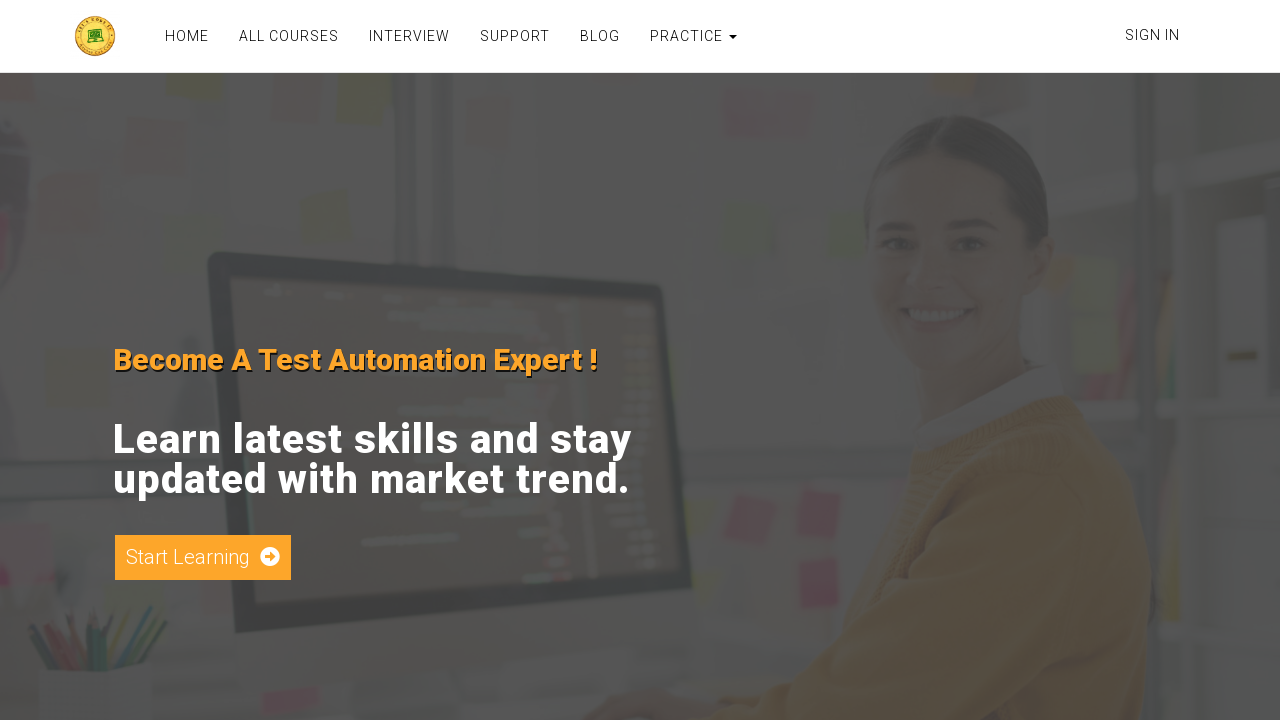

Switched to new page tab
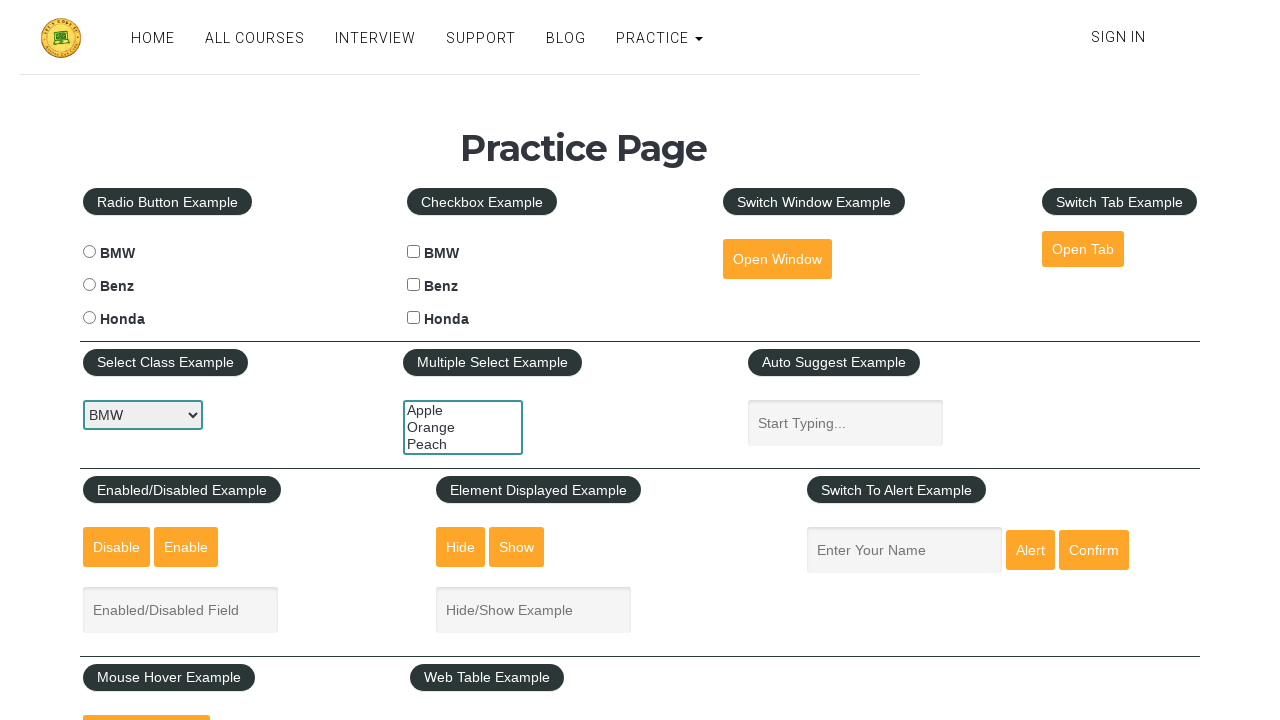

Selected 'Honda' from car dropdown menu on #carselect
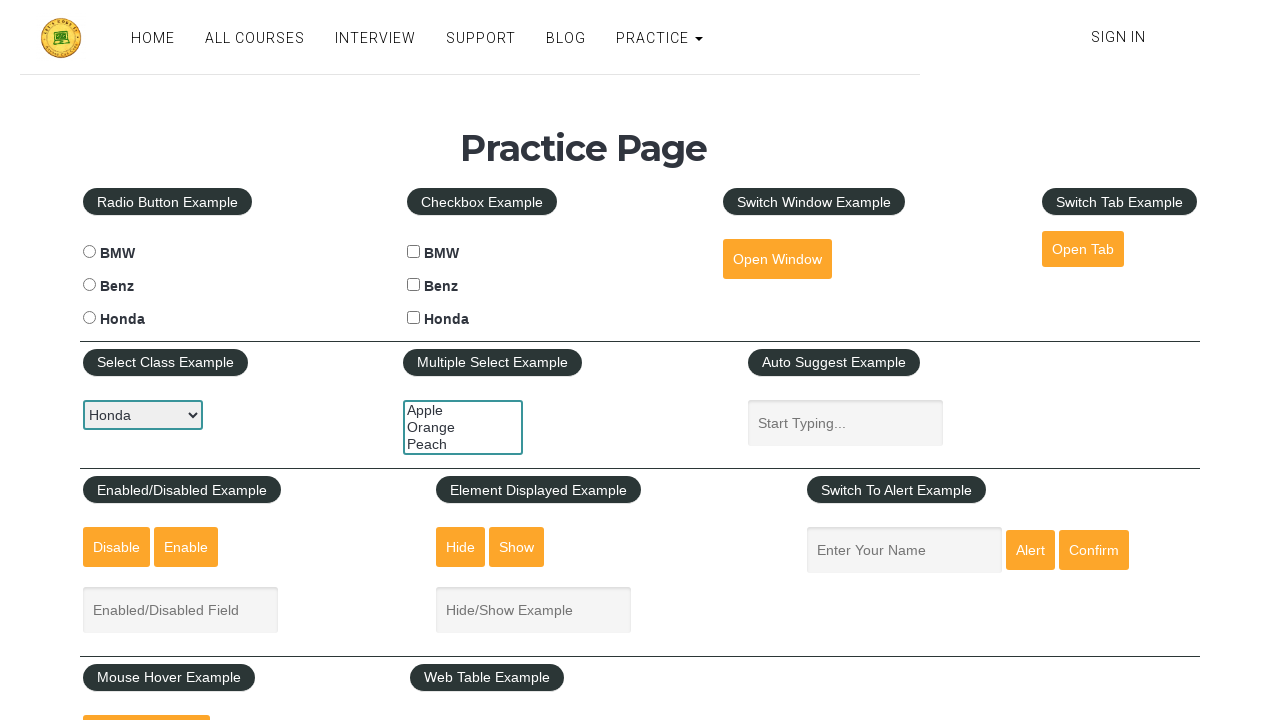

Selected 'Orange' and 'Peach' from multi-select dropdown on #multiple-select-example
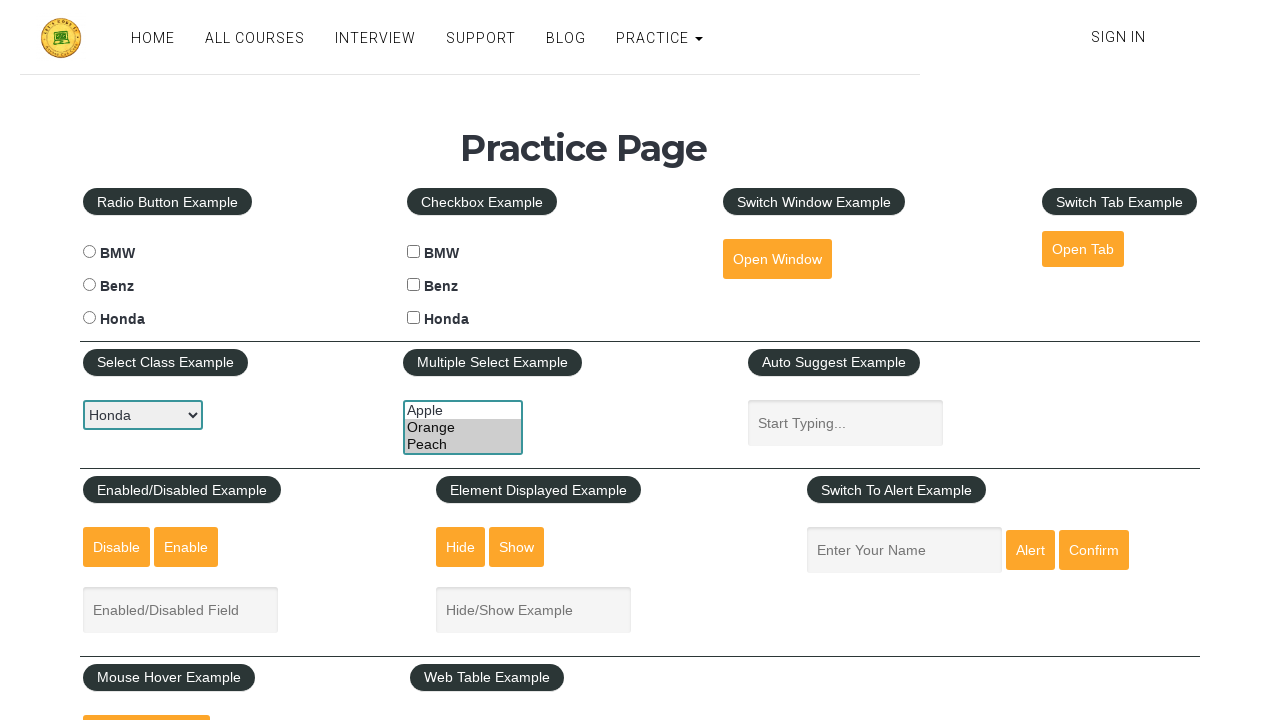

Clicked disable button at (116, 547) on #disabled-button
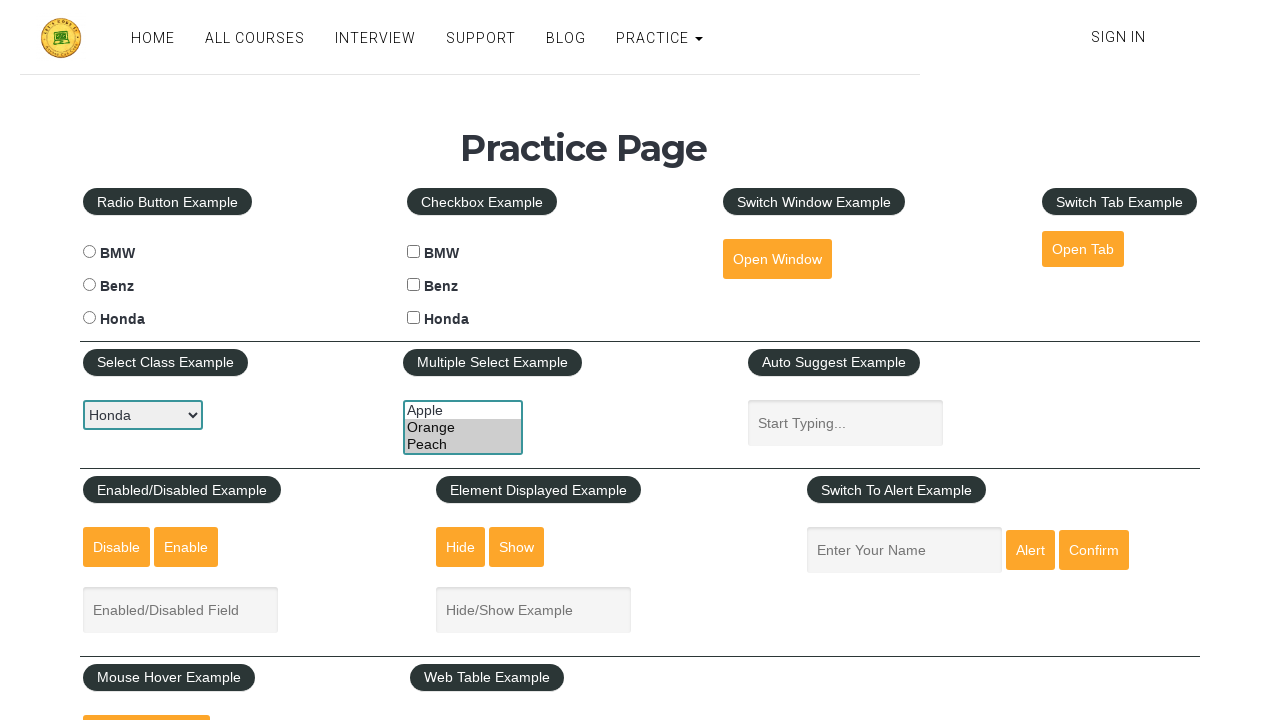

Clicked hide button to hide text box at (461, 547) on #hide-textbox
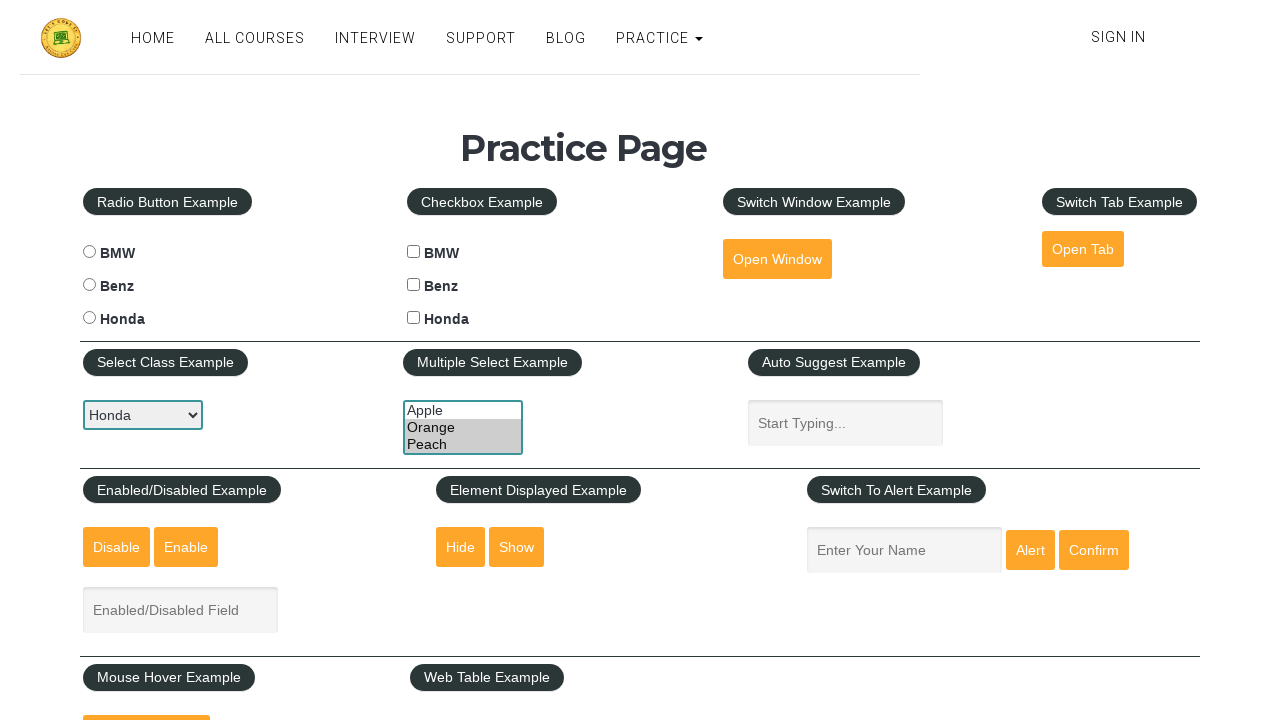

Clicked alert button at (1030, 550) on #alertbtn
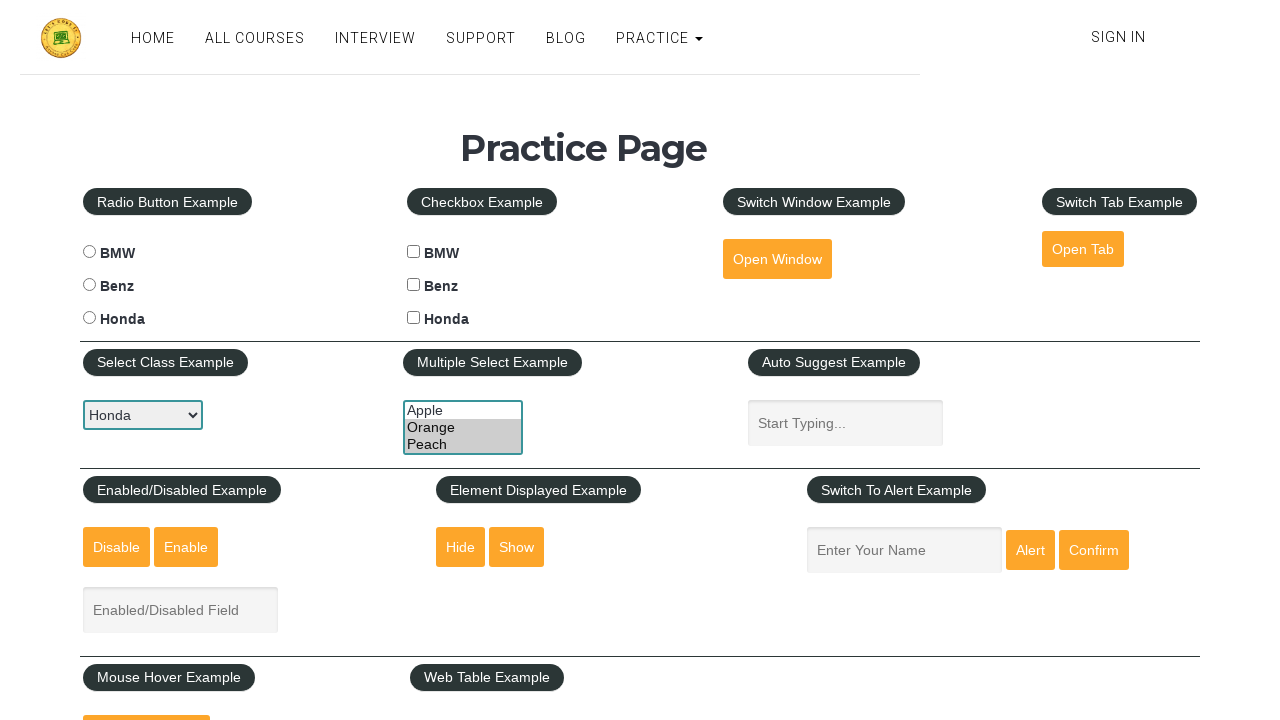

Accepted alert dialog
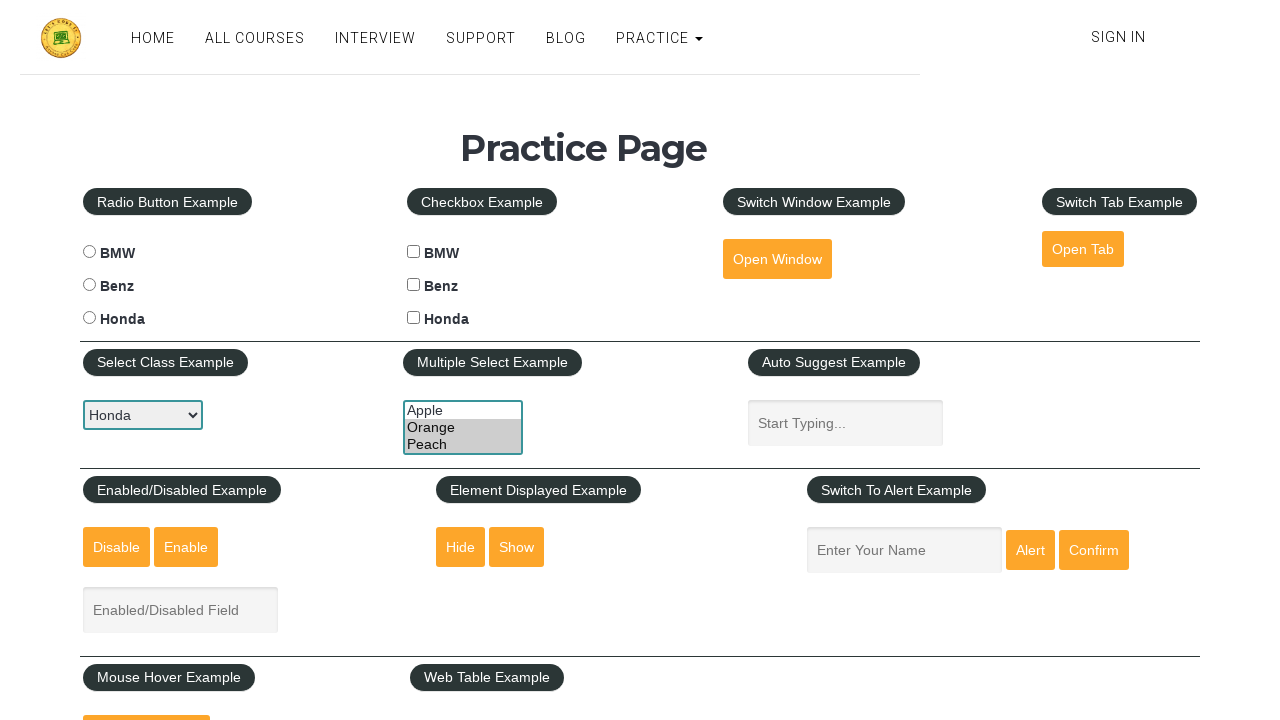

Hovered over mouse hover button at (146, 693) on #mousehover
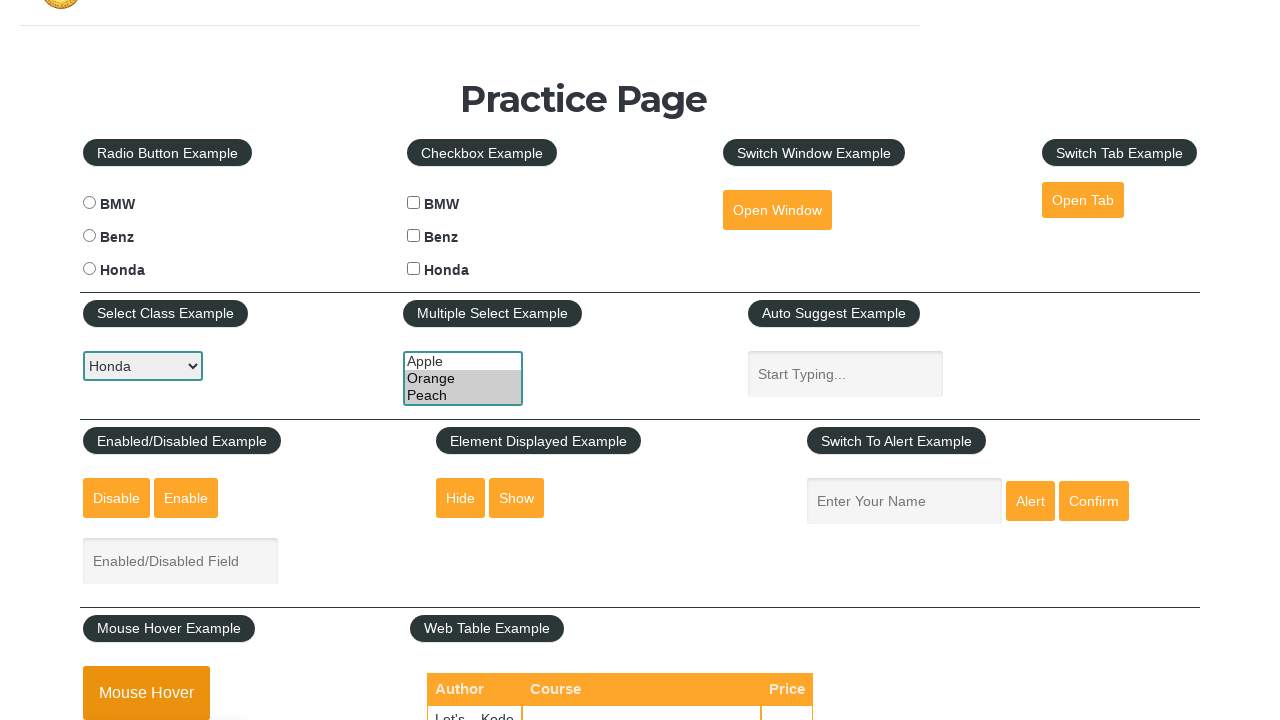

Located iframe with courses
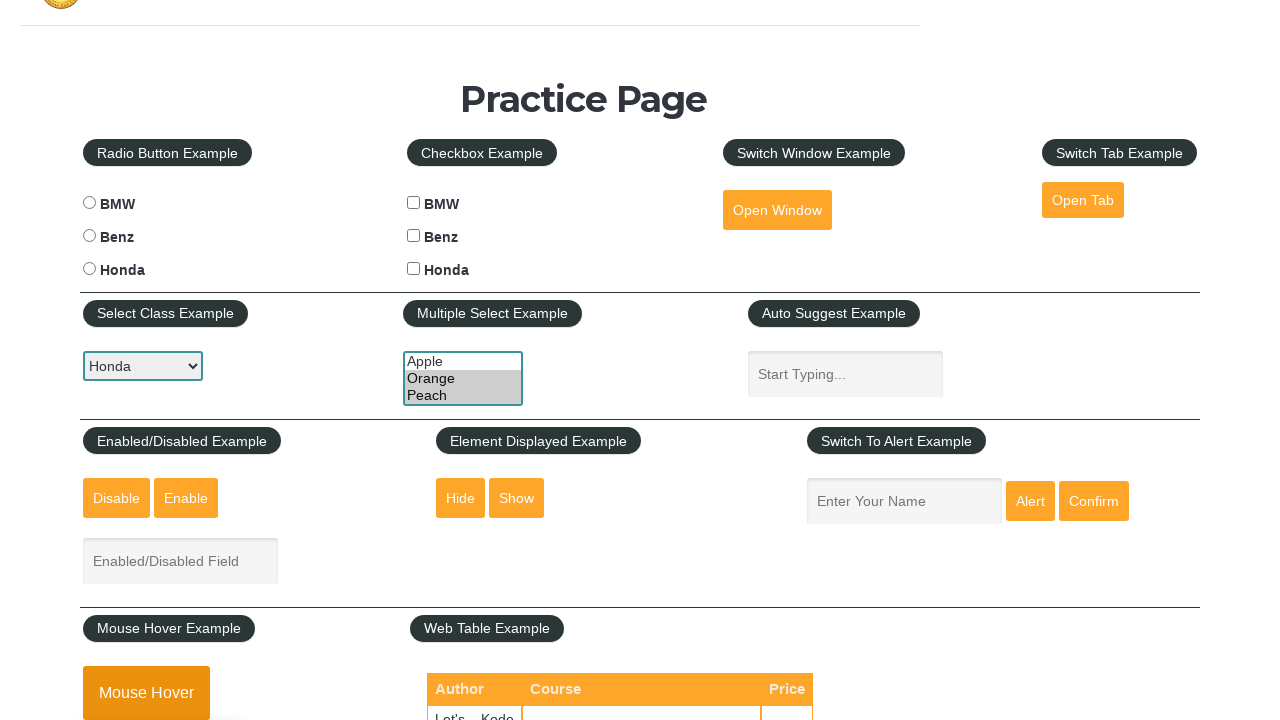

Filled iframe search field with 'Anshika won!' on #courses-iframe >> internal:control=enter-frame >> input[name='course']
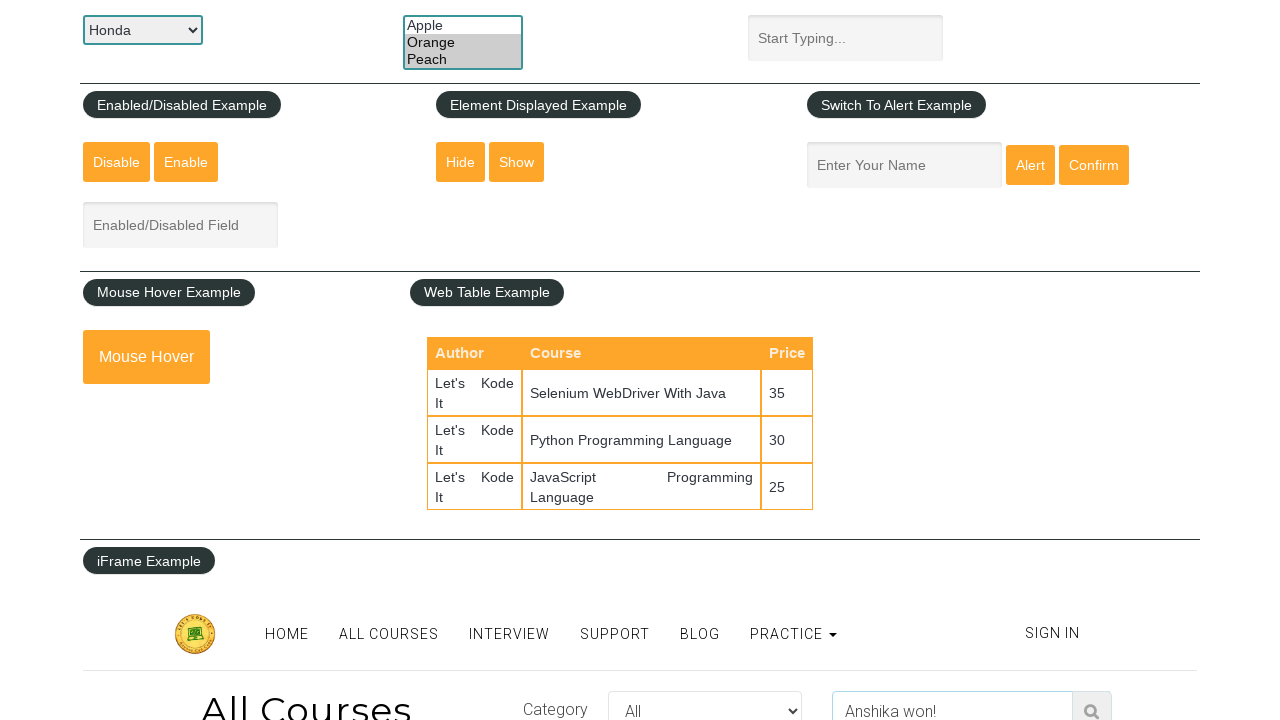

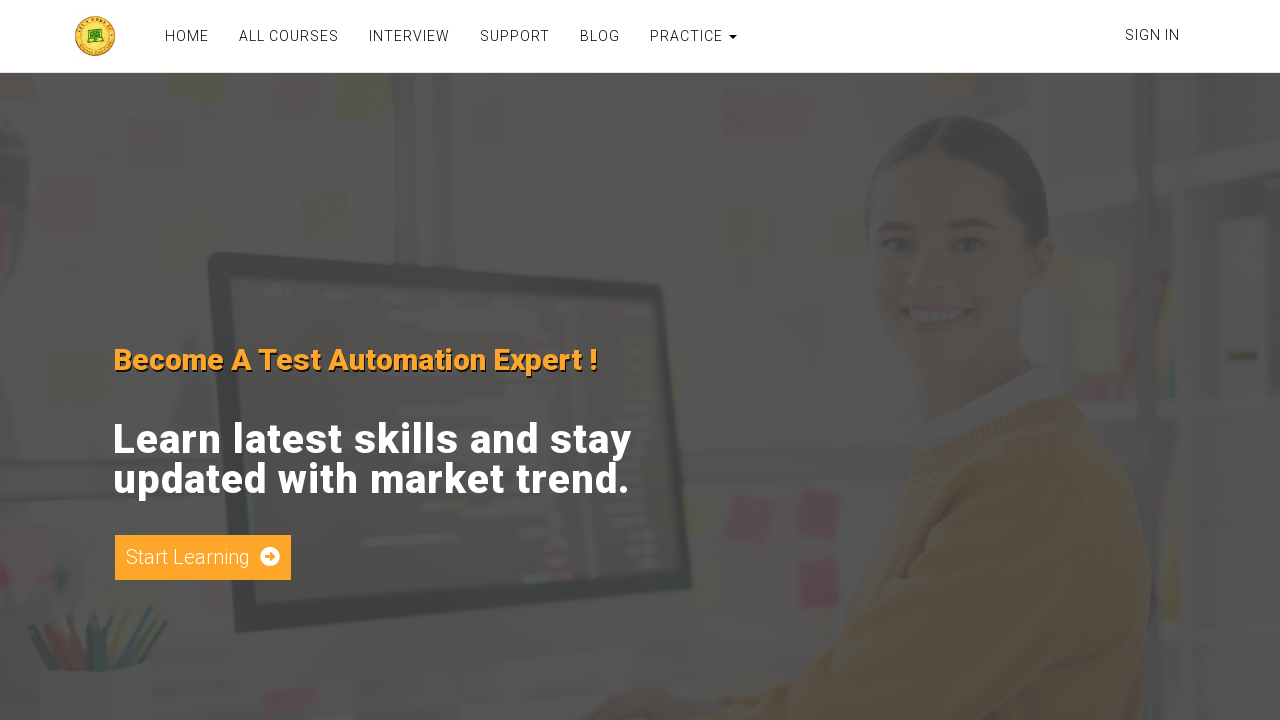